Tests auto-suggest dropdown functionality by typing partial text and selecting a matching country from the suggestions

Starting URL: https://rahulshettyacademy.com/dropdownsPractise

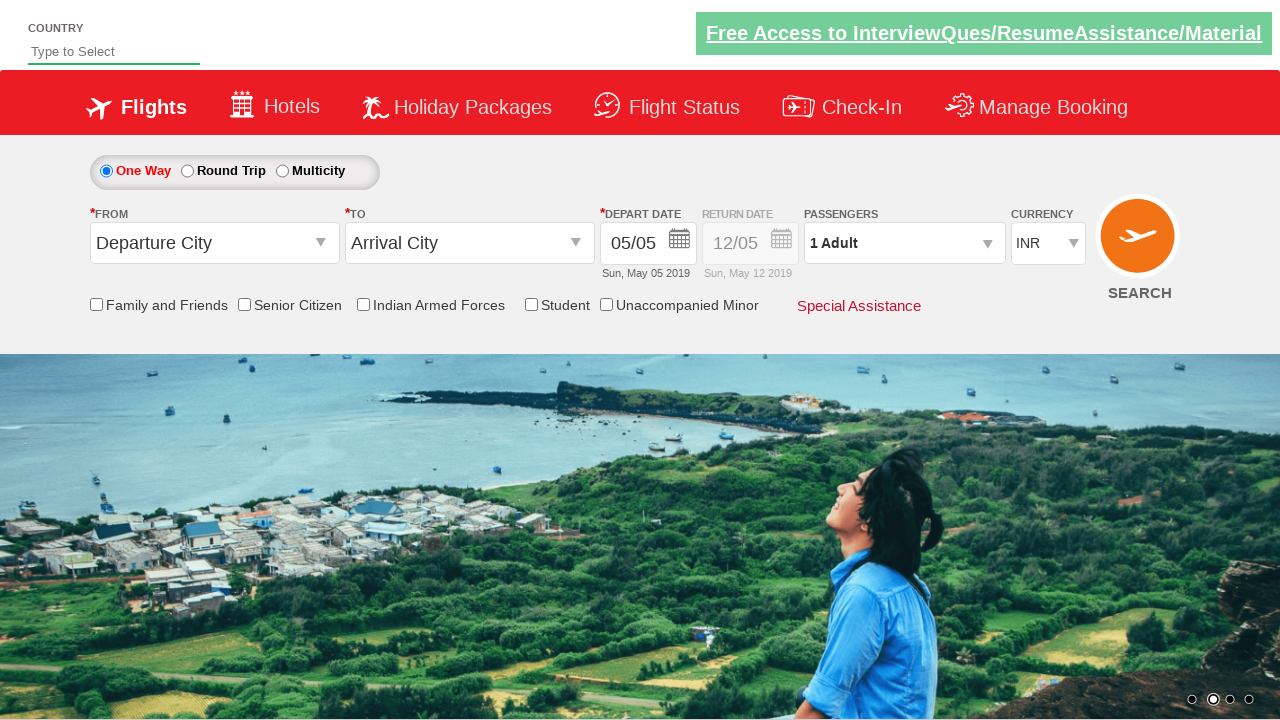

Typed 'pa' in auto-suggest field to trigger dropdown on #autosuggest
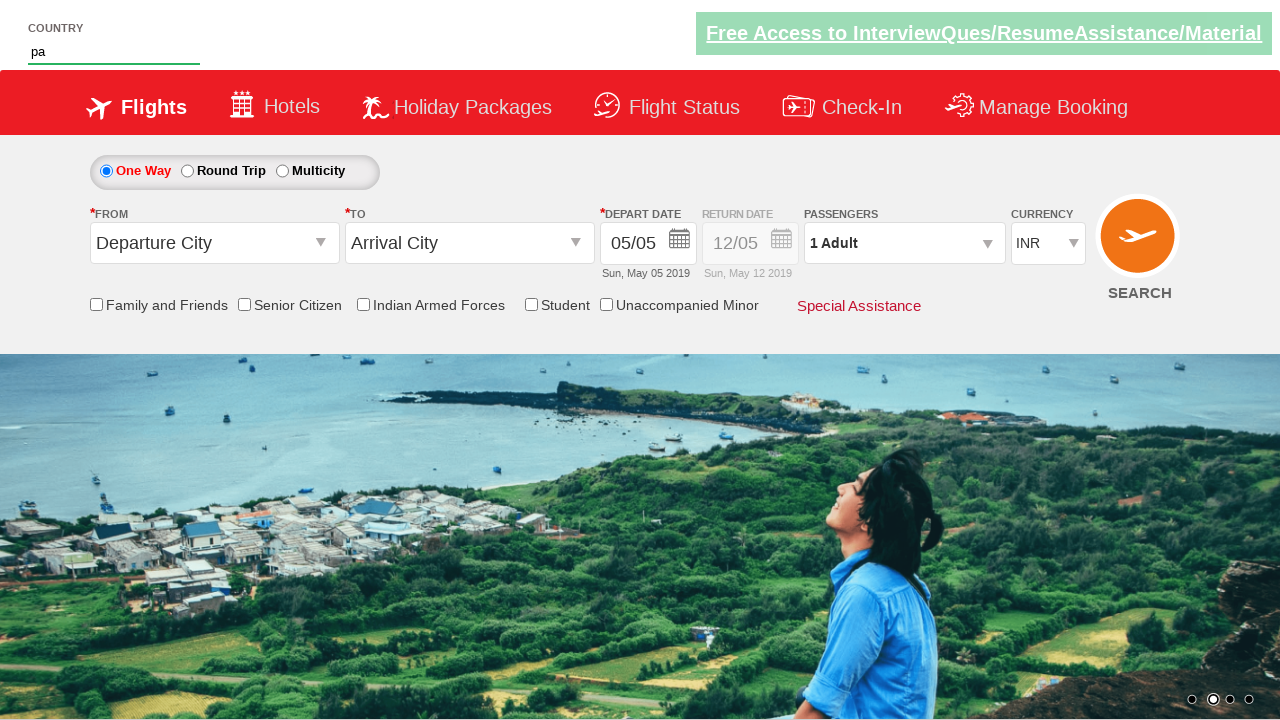

Auto-suggest dropdown suggestions appeared
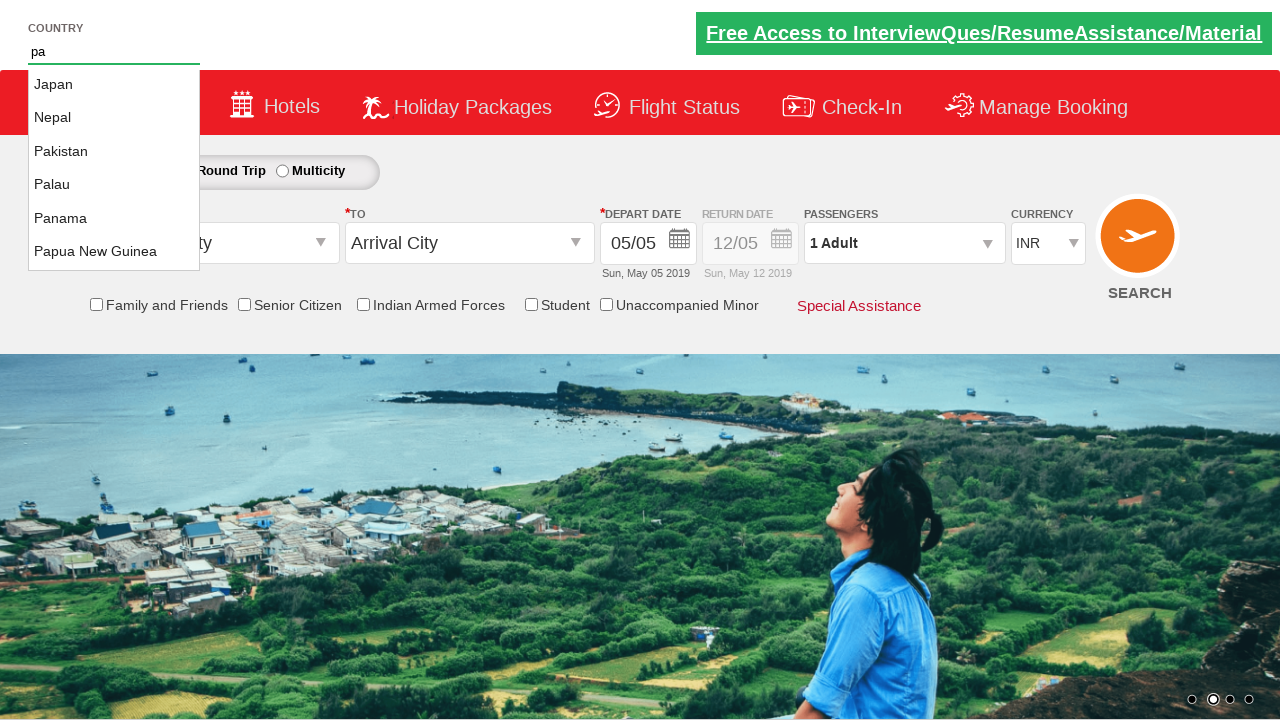

Retrieved all suggestion options from dropdown
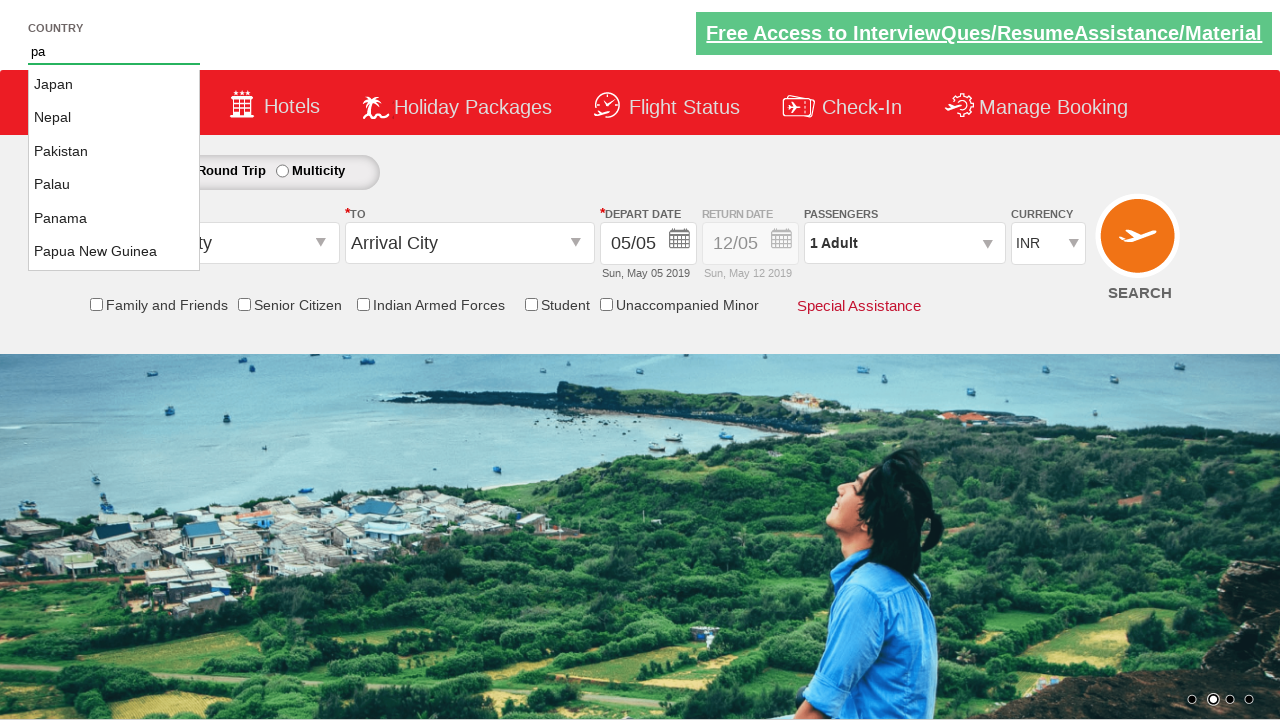

Selected 'Pakistan' from auto-suggest dropdown at (114, 152) on li.ui-menu-item a >> nth=2
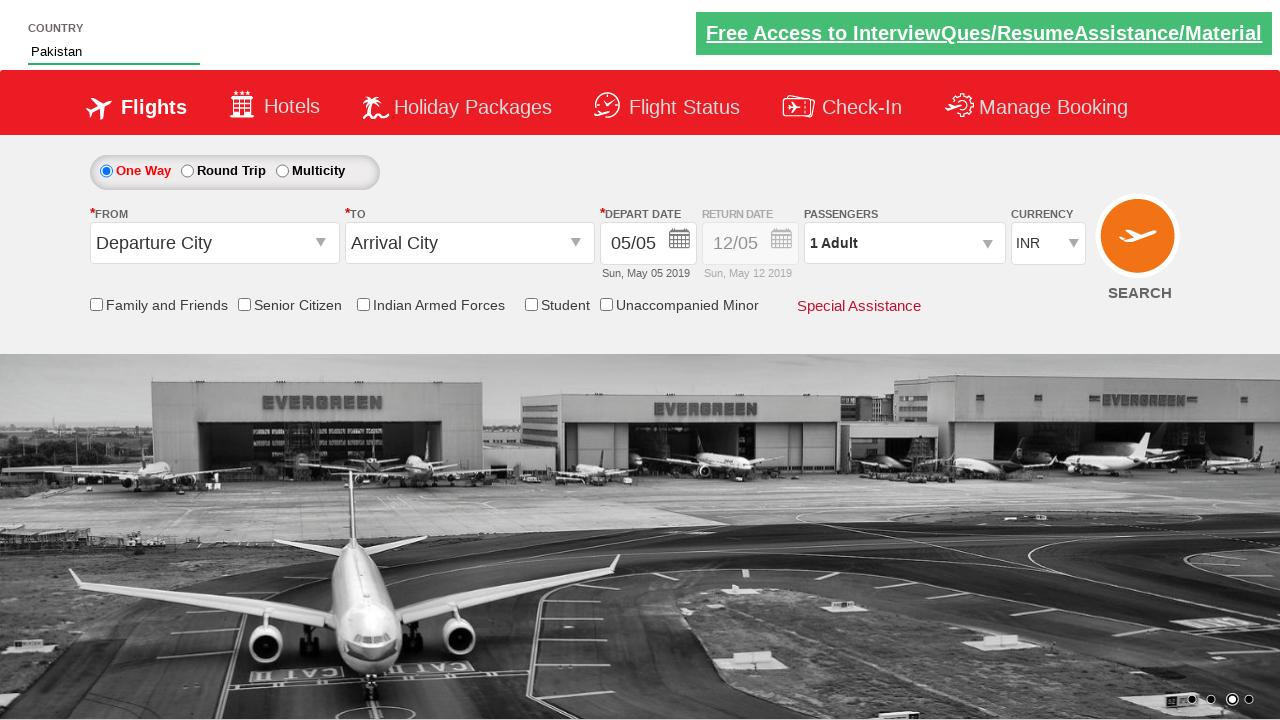

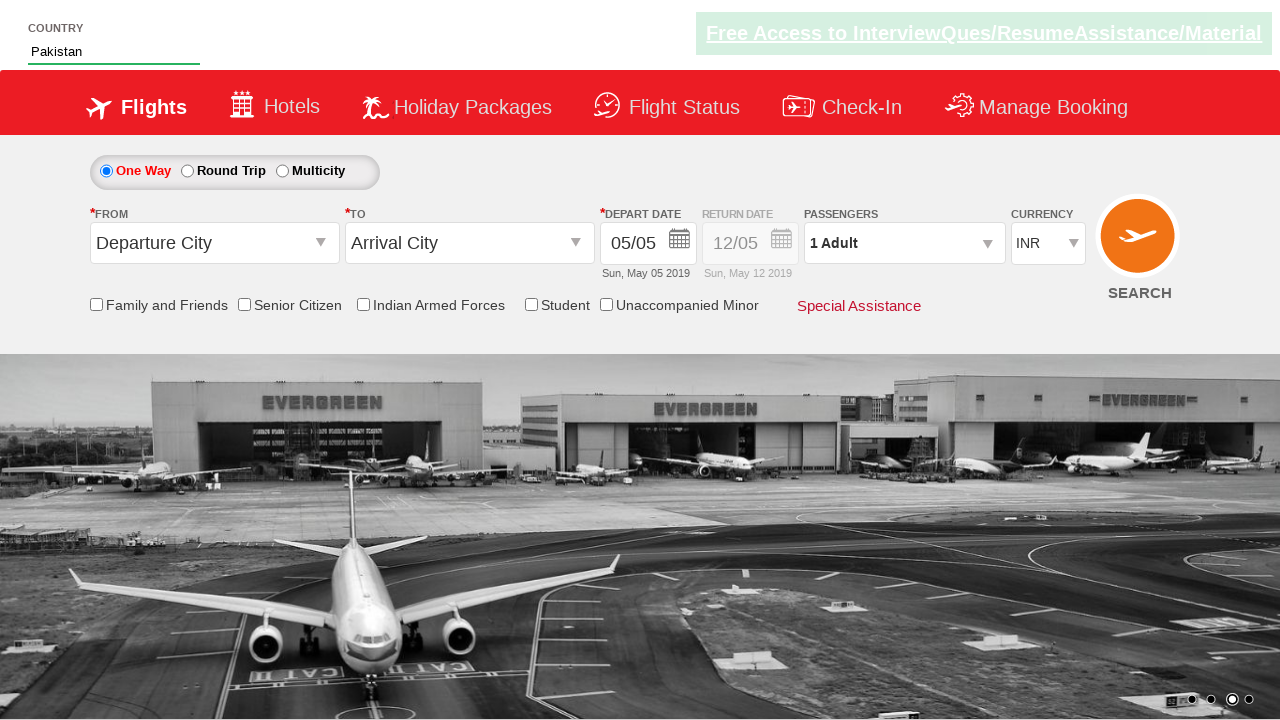